Tests marking all todo items as completed using the toggle-all checkbox.

Starting URL: https://demo.playwright.dev/todomvc

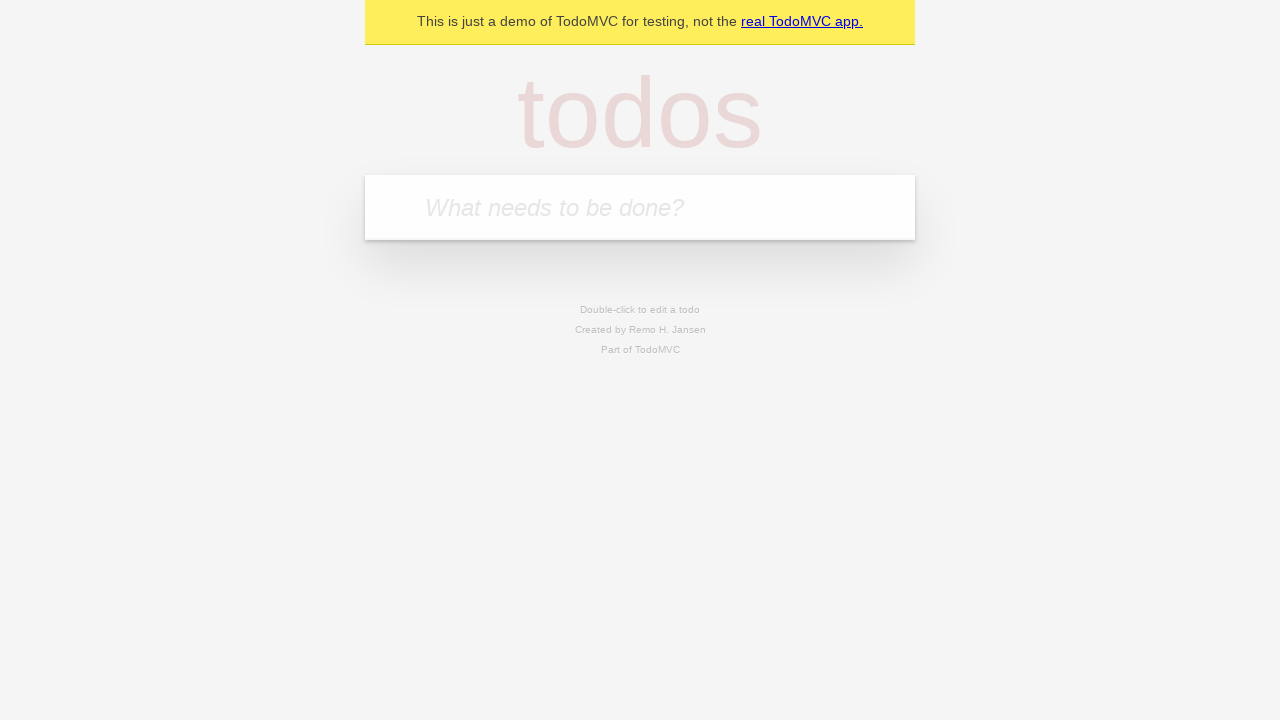

Filled new-todo field with 'buy some cheese' on .new-todo
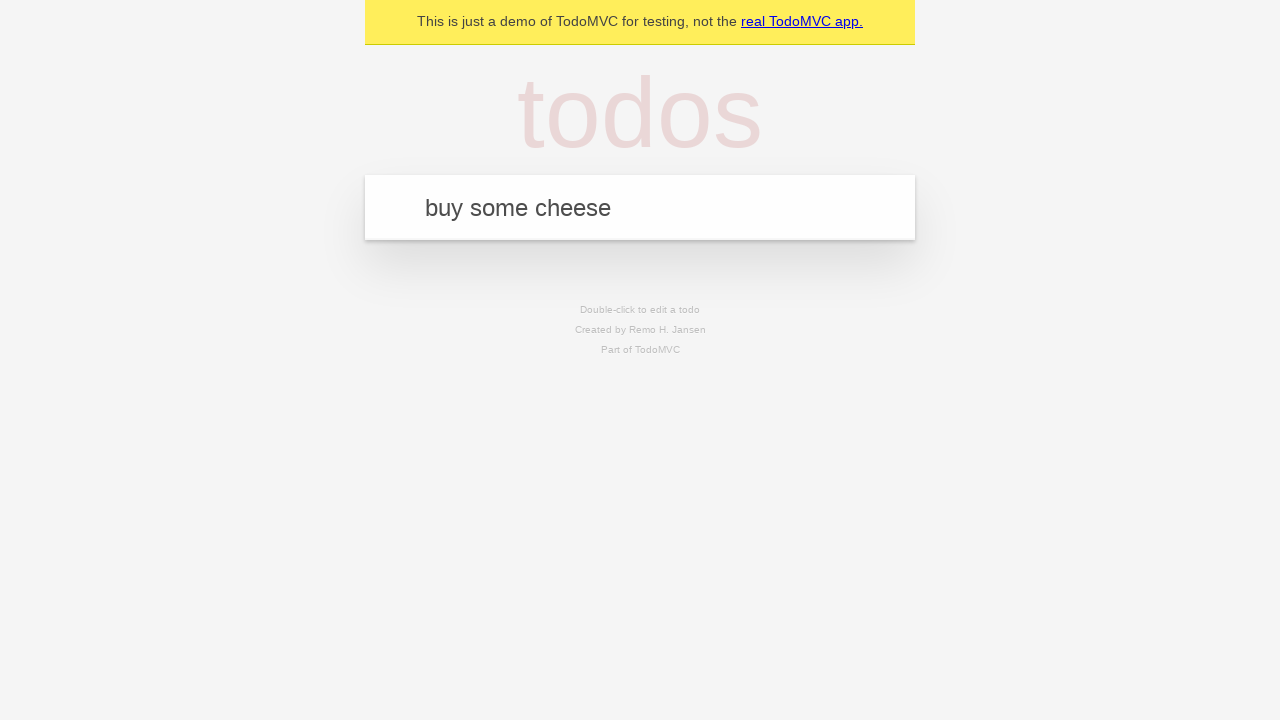

Pressed Enter to create first todo item on .new-todo
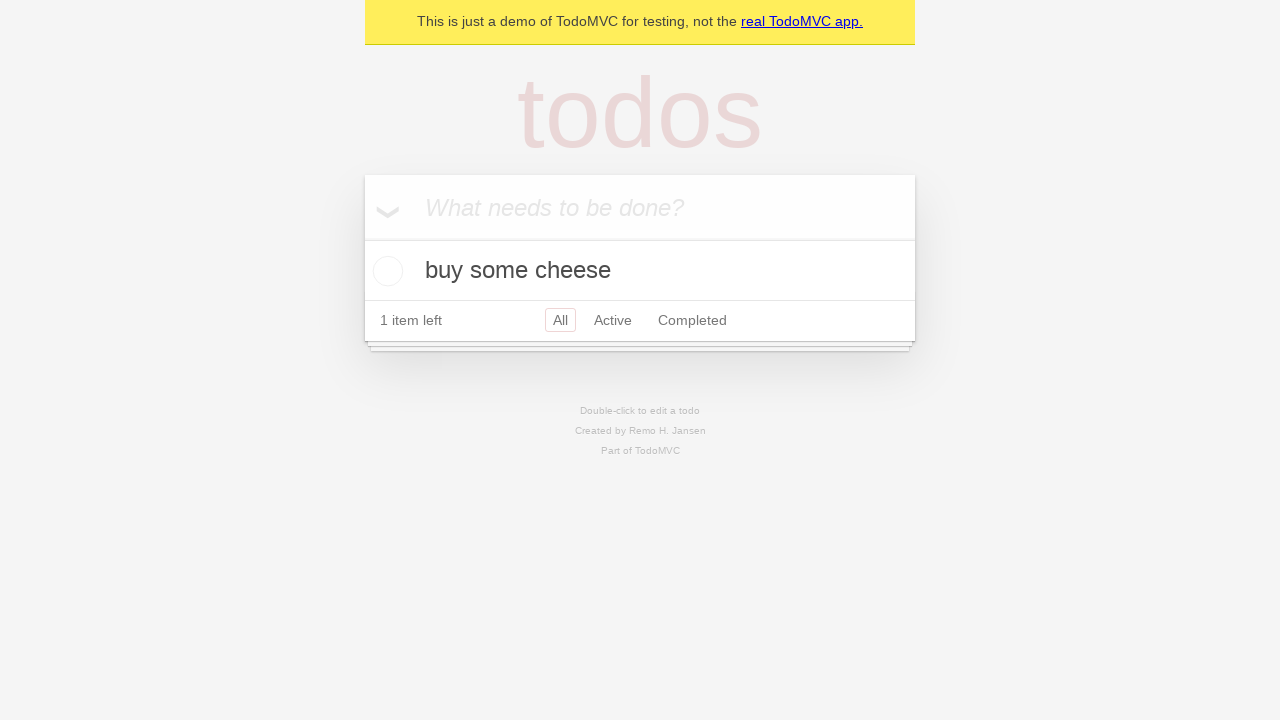

Filled new-todo field with 'feed the cat' on .new-todo
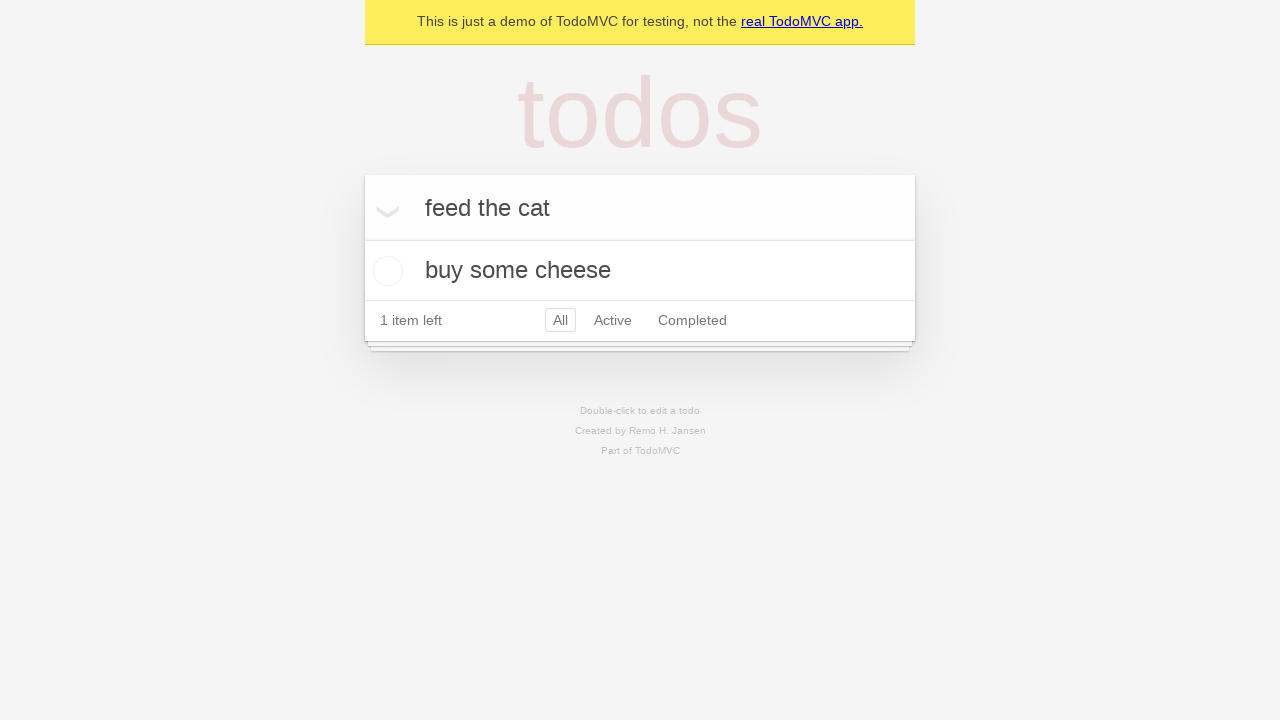

Pressed Enter to create second todo item on .new-todo
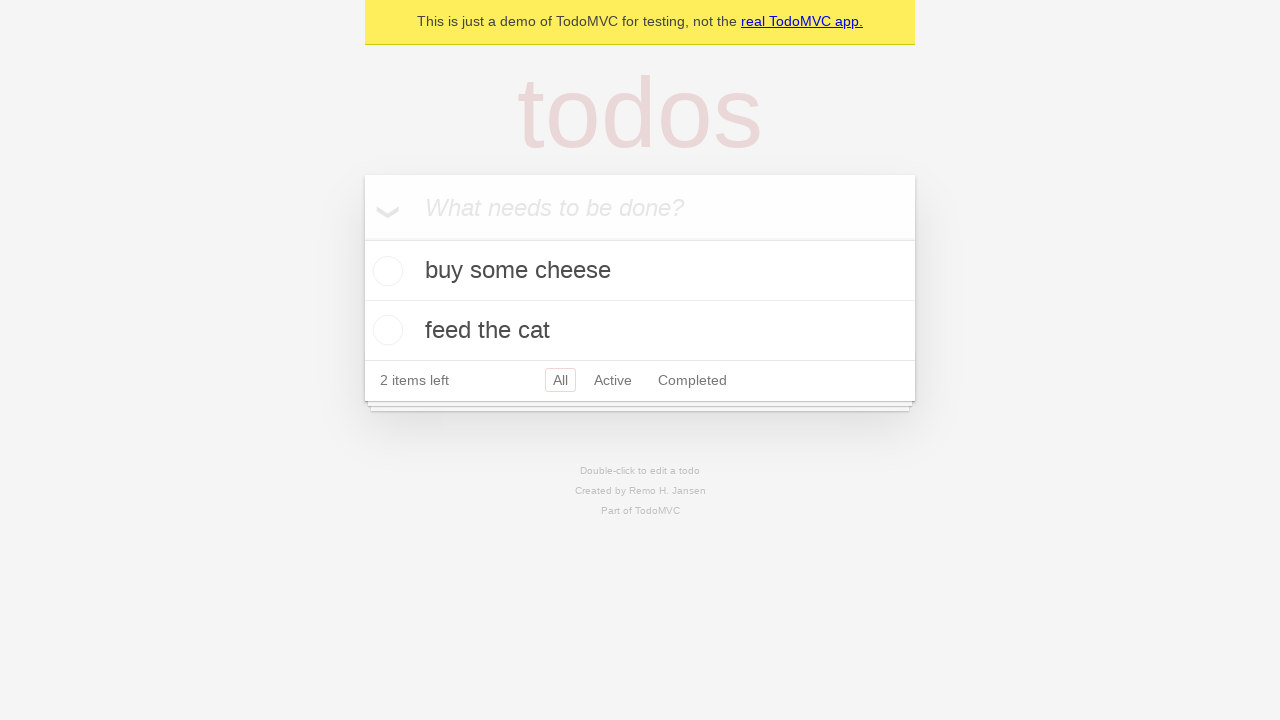

Filled new-todo field with 'book a doctors appointment' on .new-todo
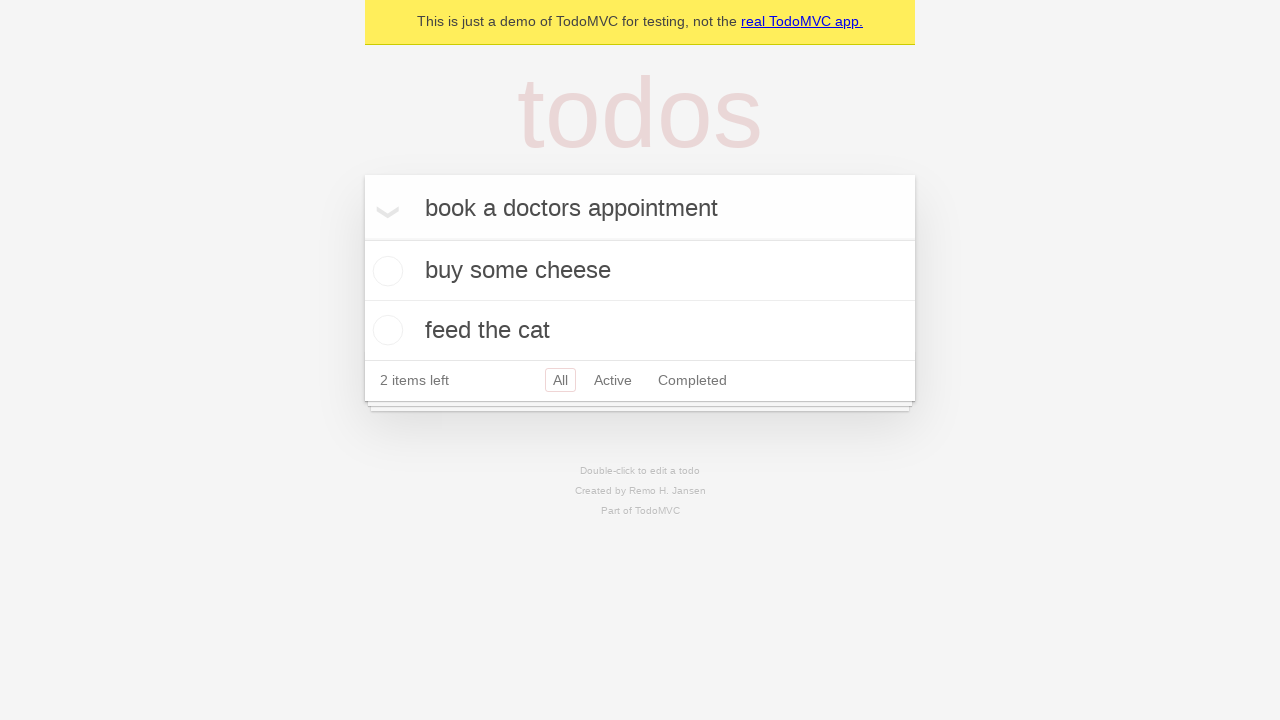

Pressed Enter to create third todo item on .new-todo
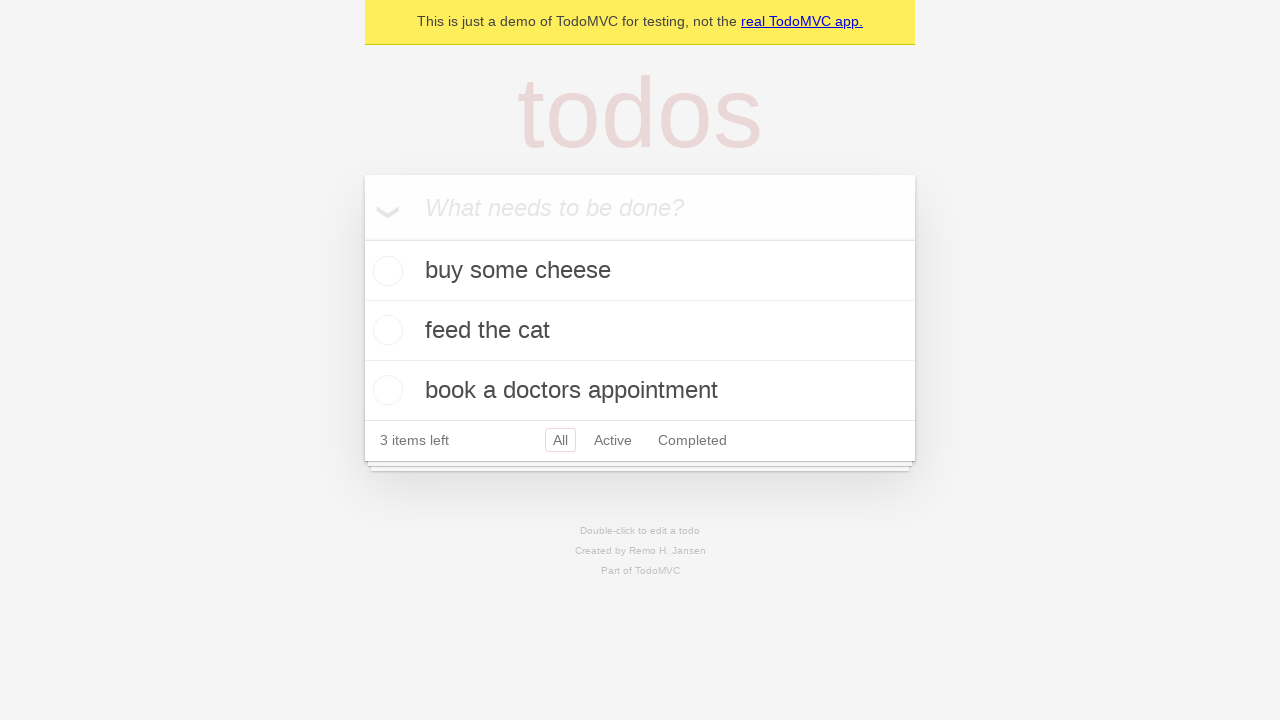

Waited for third todo item to be created in the list
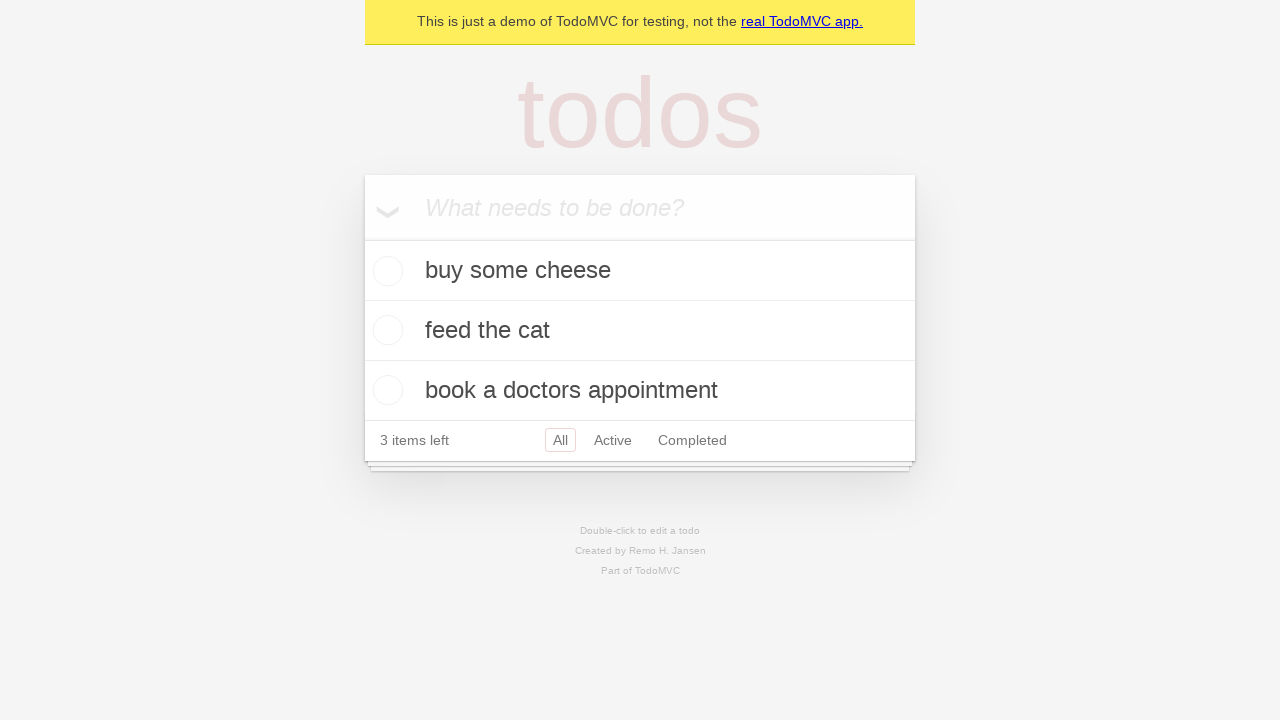

Clicked toggle-all checkbox to mark all items as completed at (362, 238) on .toggle-all
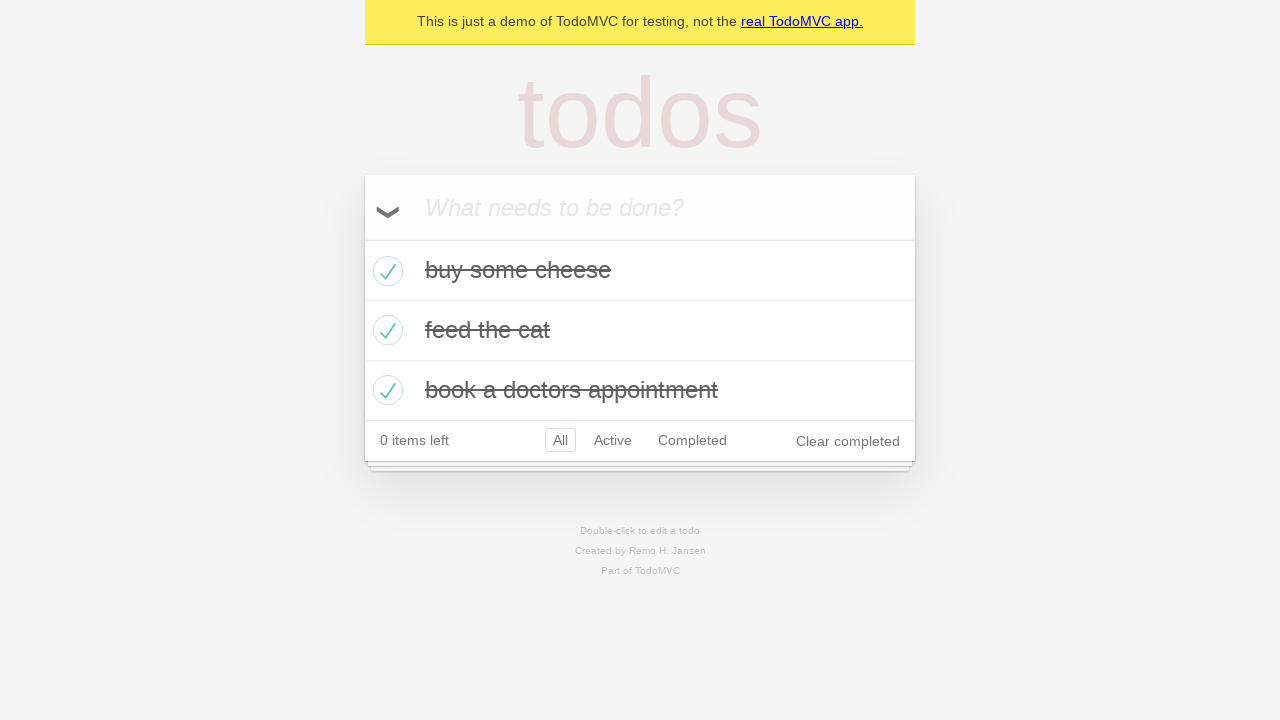

Waited for todo items to be marked as completed
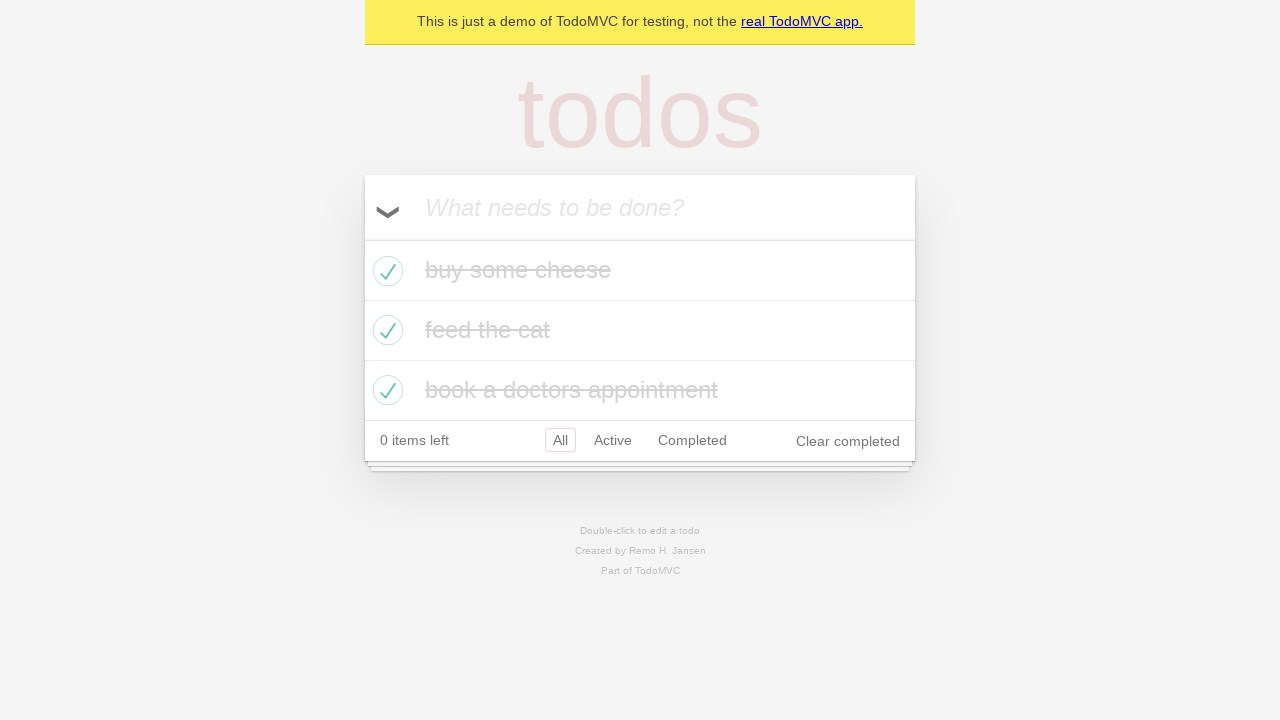

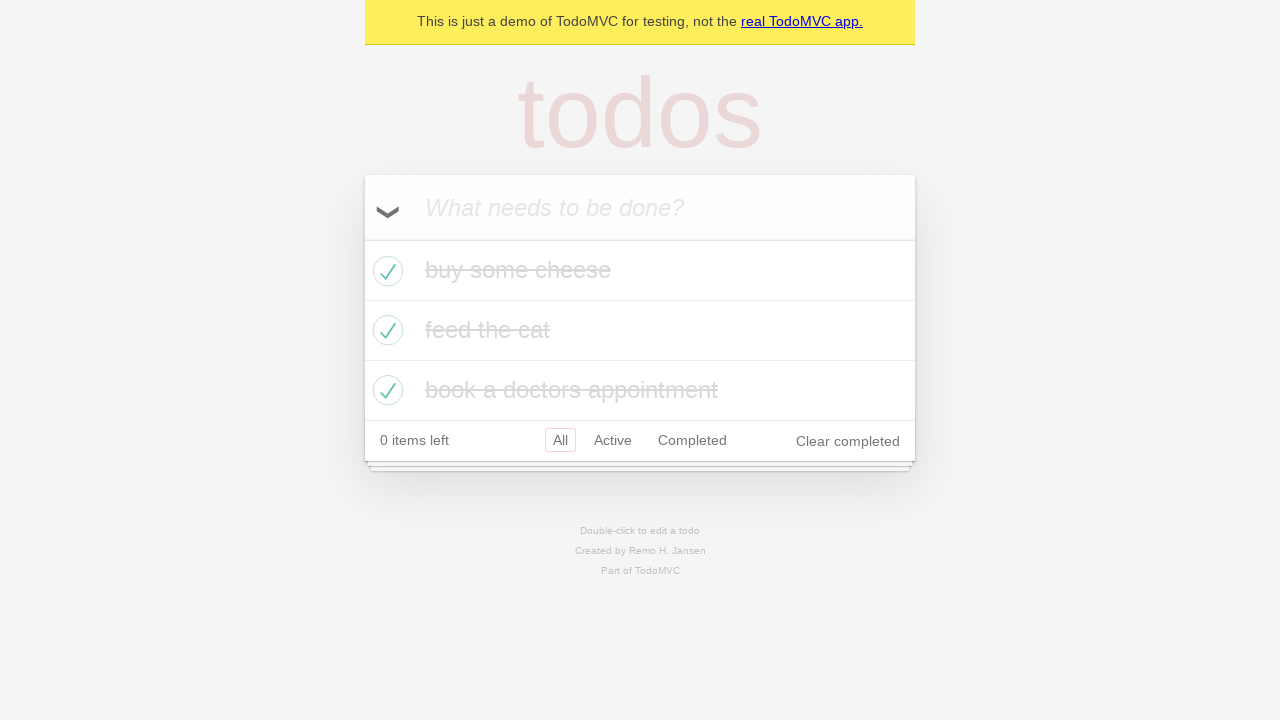